Tests an explicit wait scenario by polling for a price element to reach $100, then clicking a book button, reading an input value, calculating a mathematical result using logarithm and sine functions, entering the answer, and submitting the form.

Starting URL: http://suninjuly.github.io/explicit_wait2.html

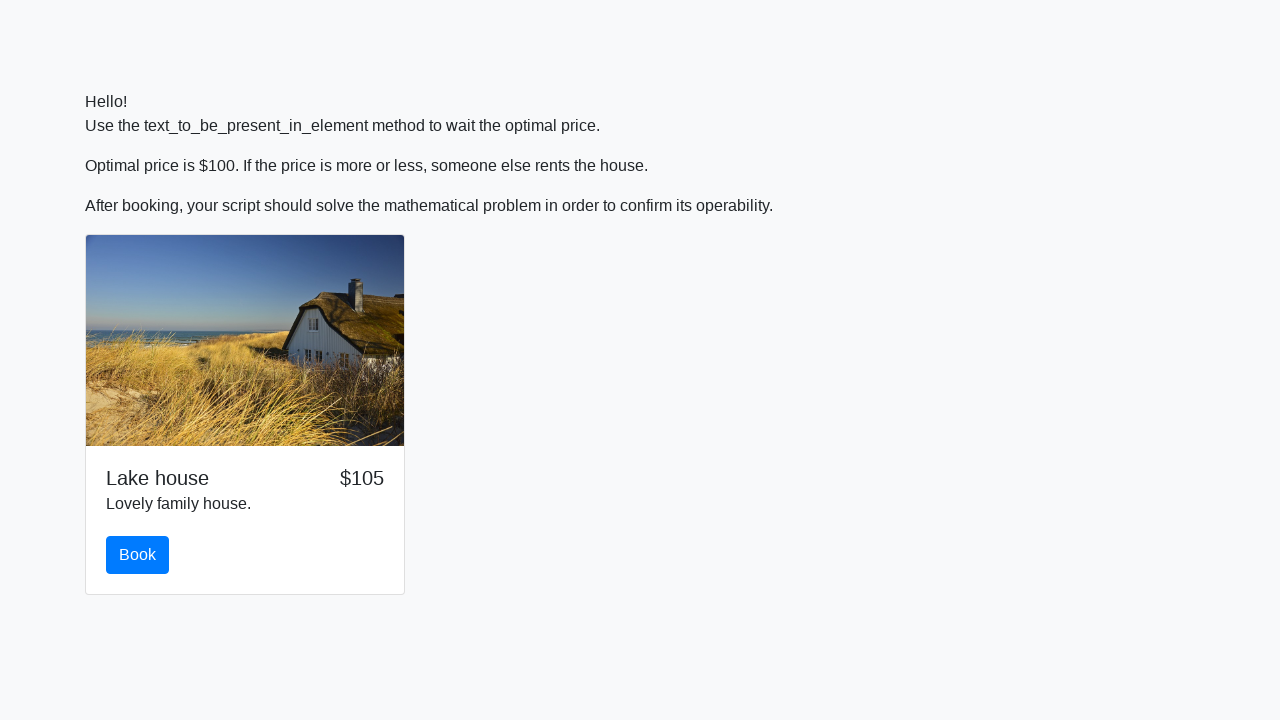

Retrieved price element text content
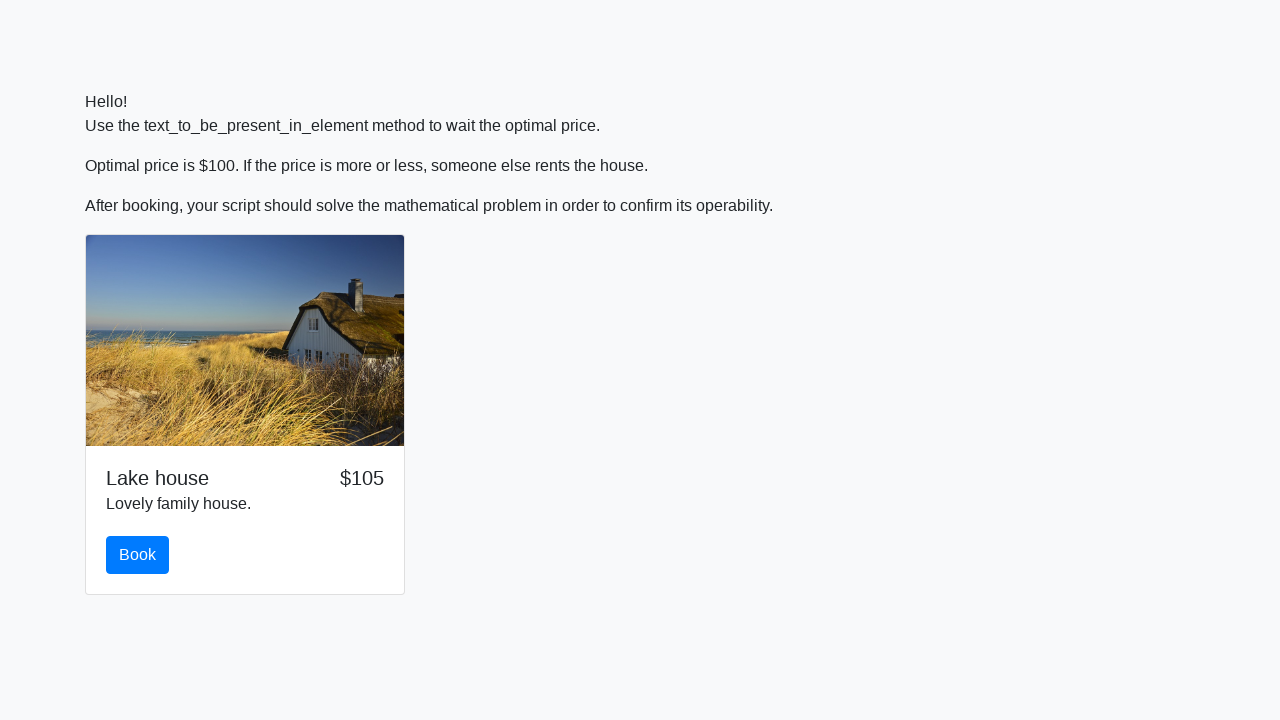

Waited 100ms and polled price again
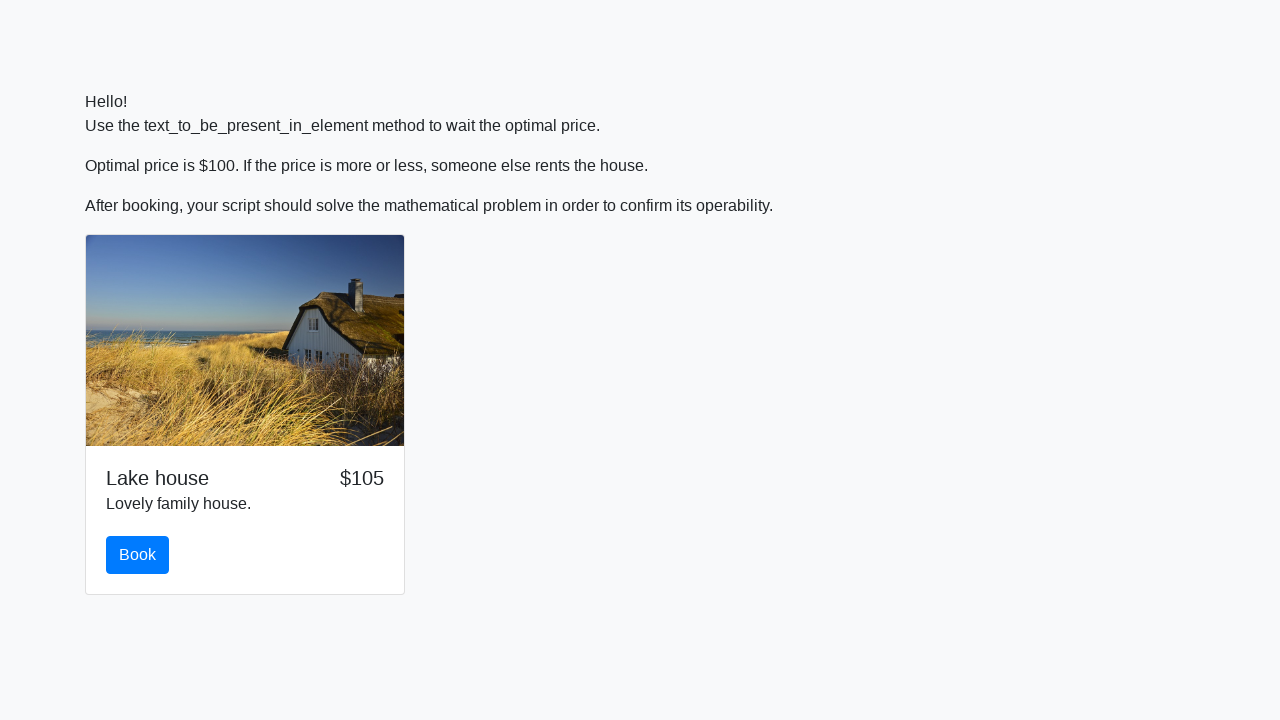

Retrieved price element text content
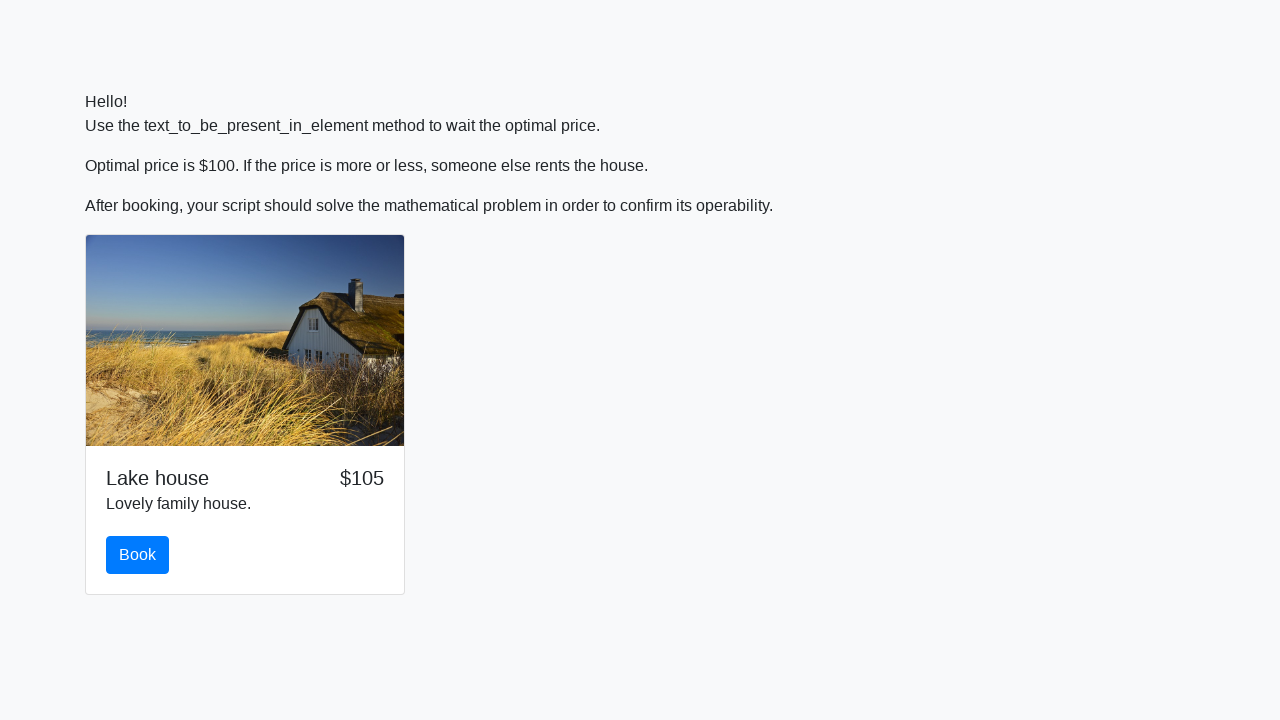

Waited 100ms and polled price again
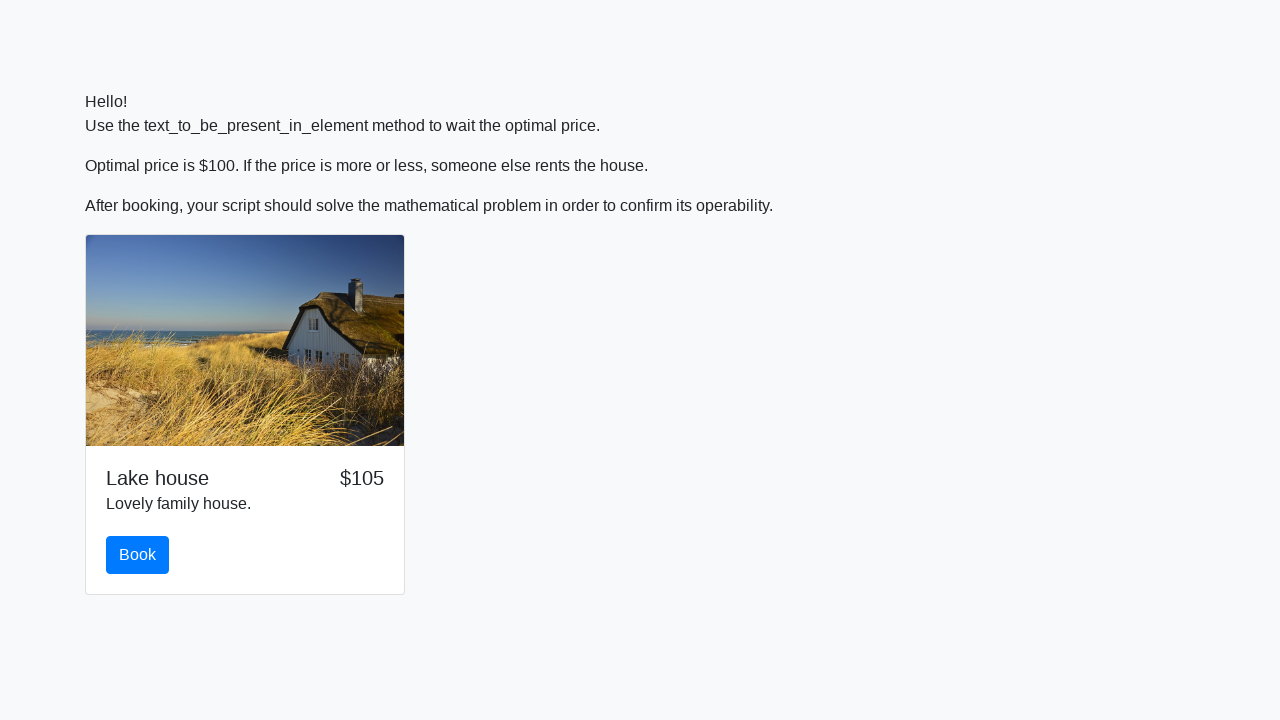

Retrieved price element text content
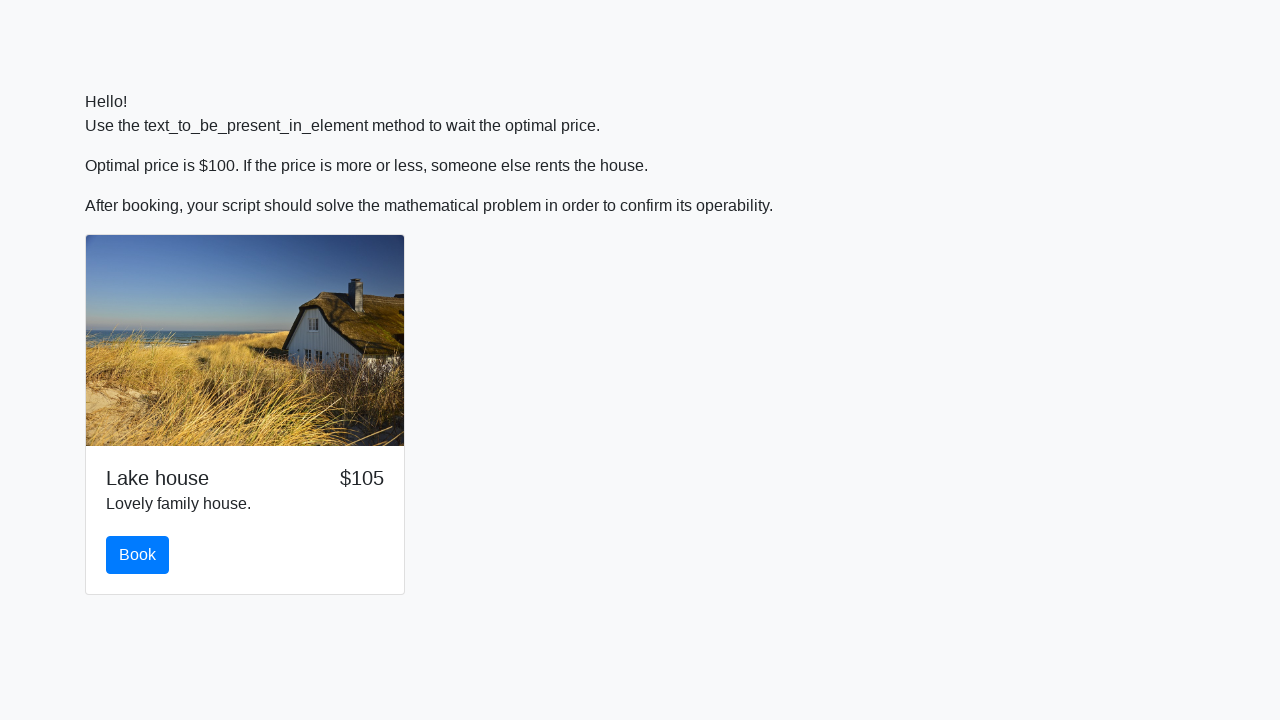

Waited 100ms and polled price again
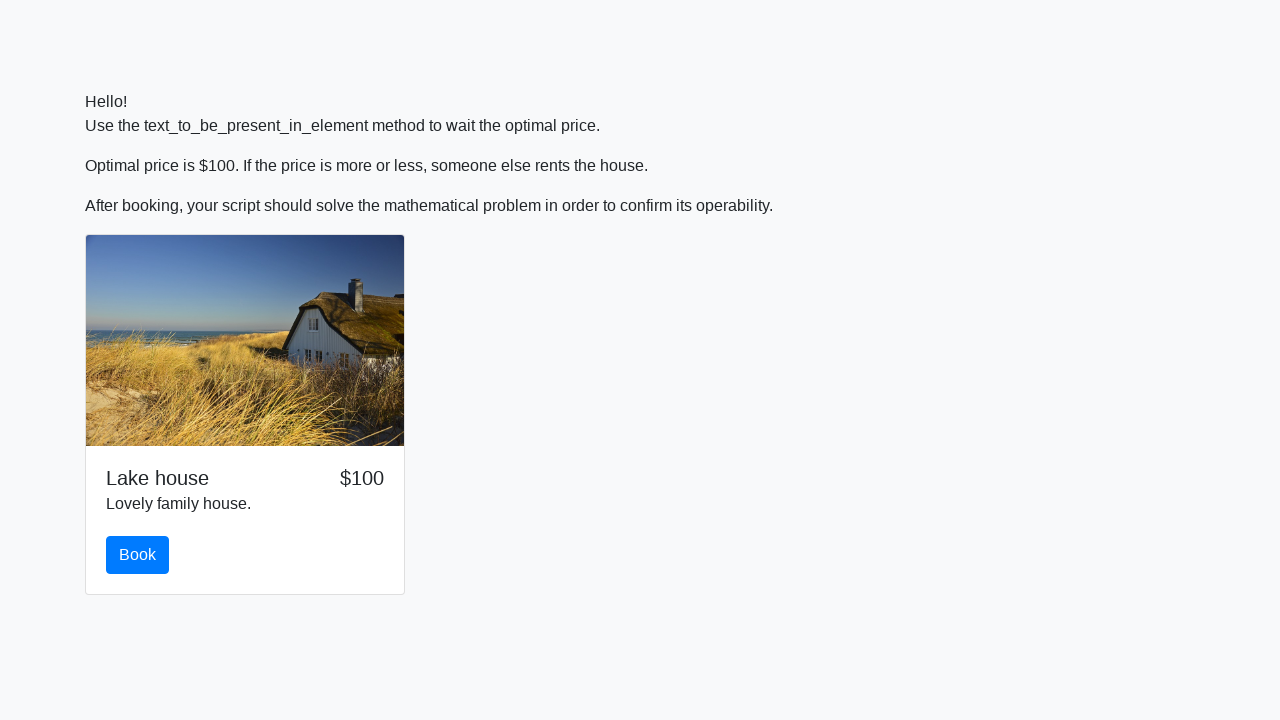

Retrieved price element text content
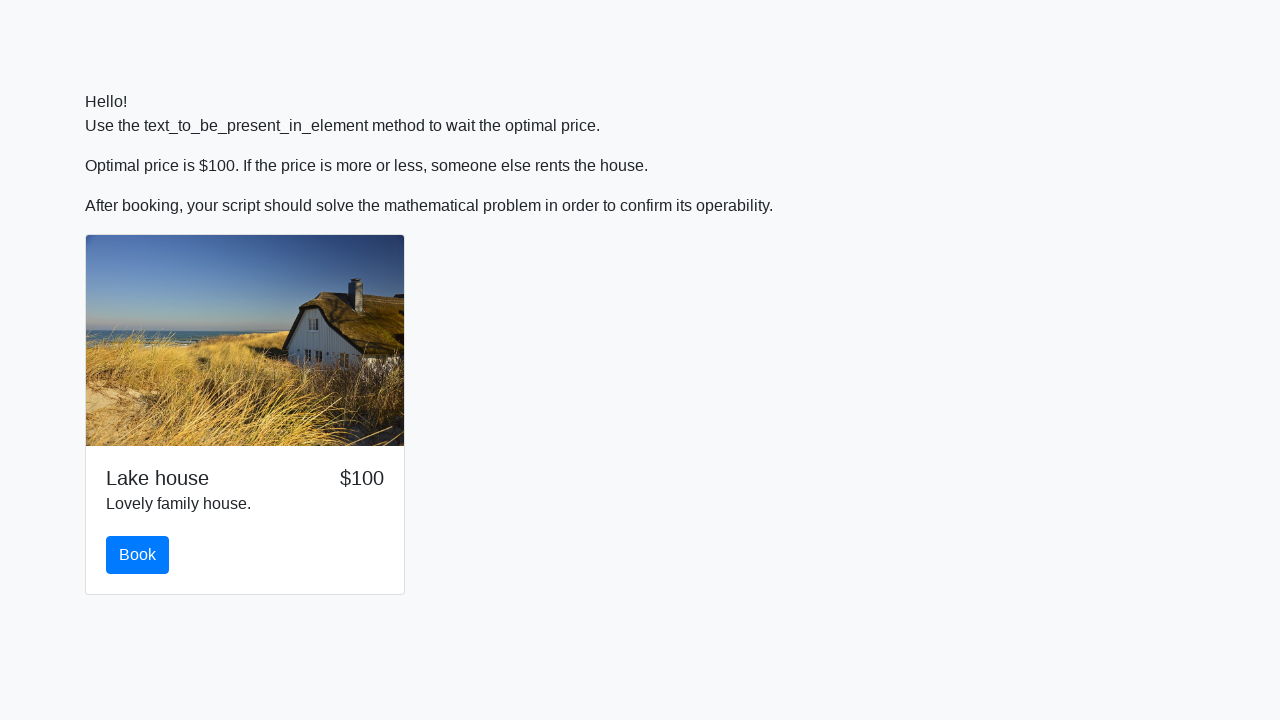

Clicked book button after price reached $100 at (138, 555) on #book
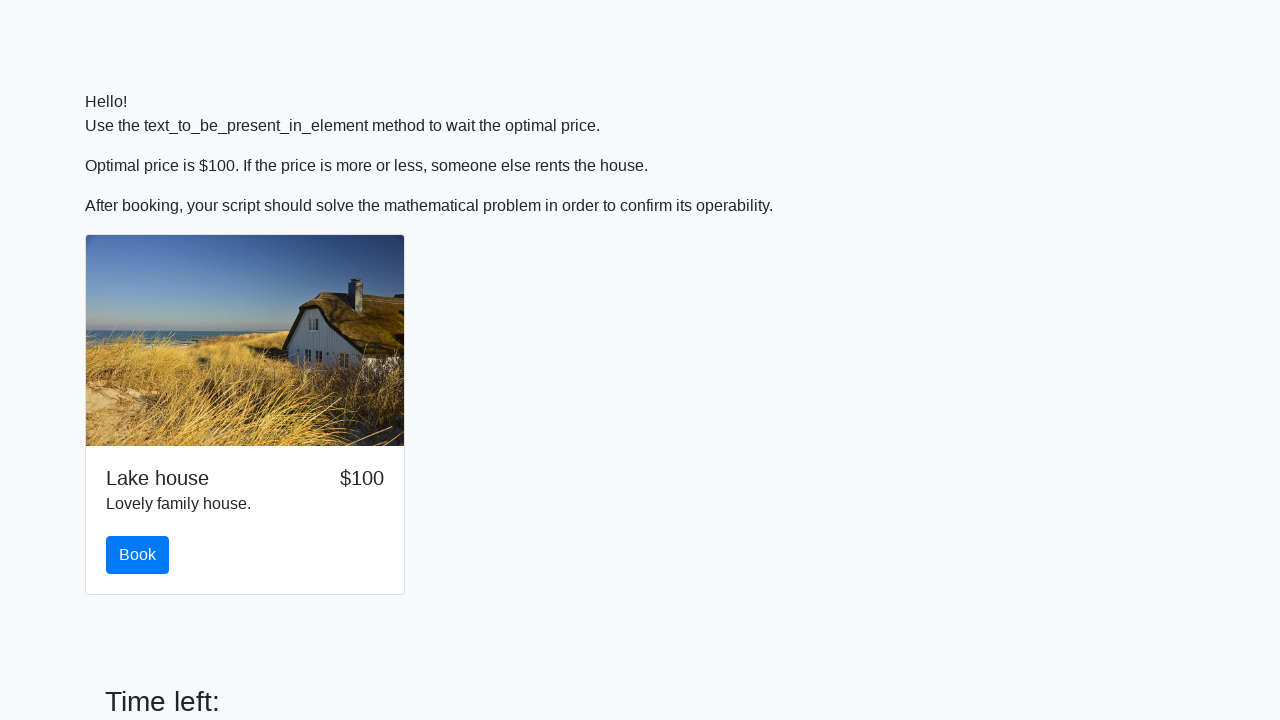

Retrieved input value for calculation
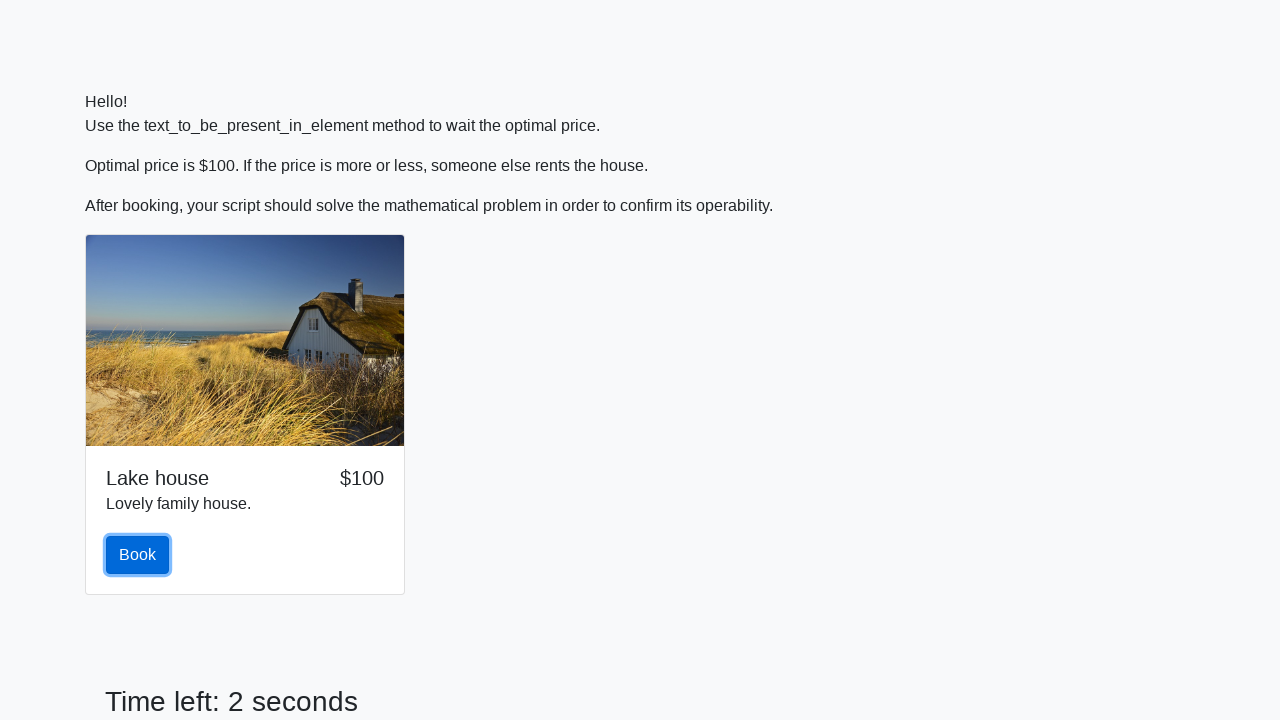

Calculated answer using logarithm and sine functions: 2.103997126076201
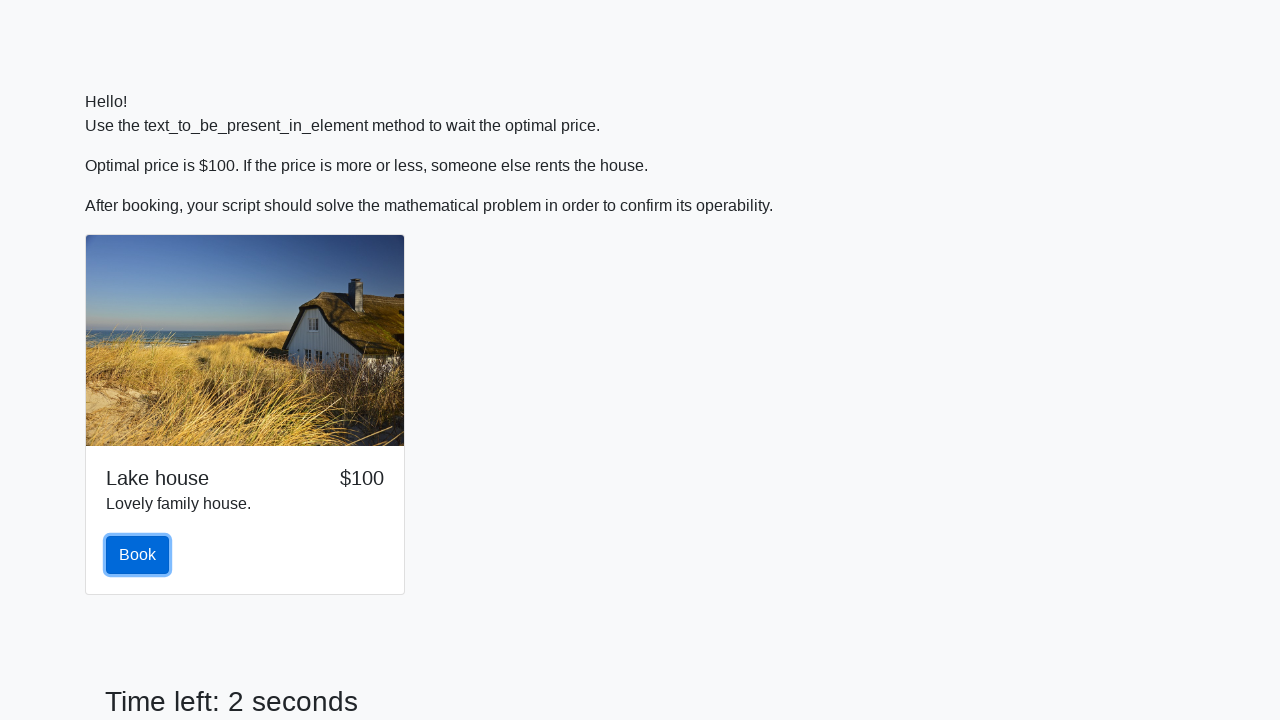

Filled answer field with calculated result on #answer
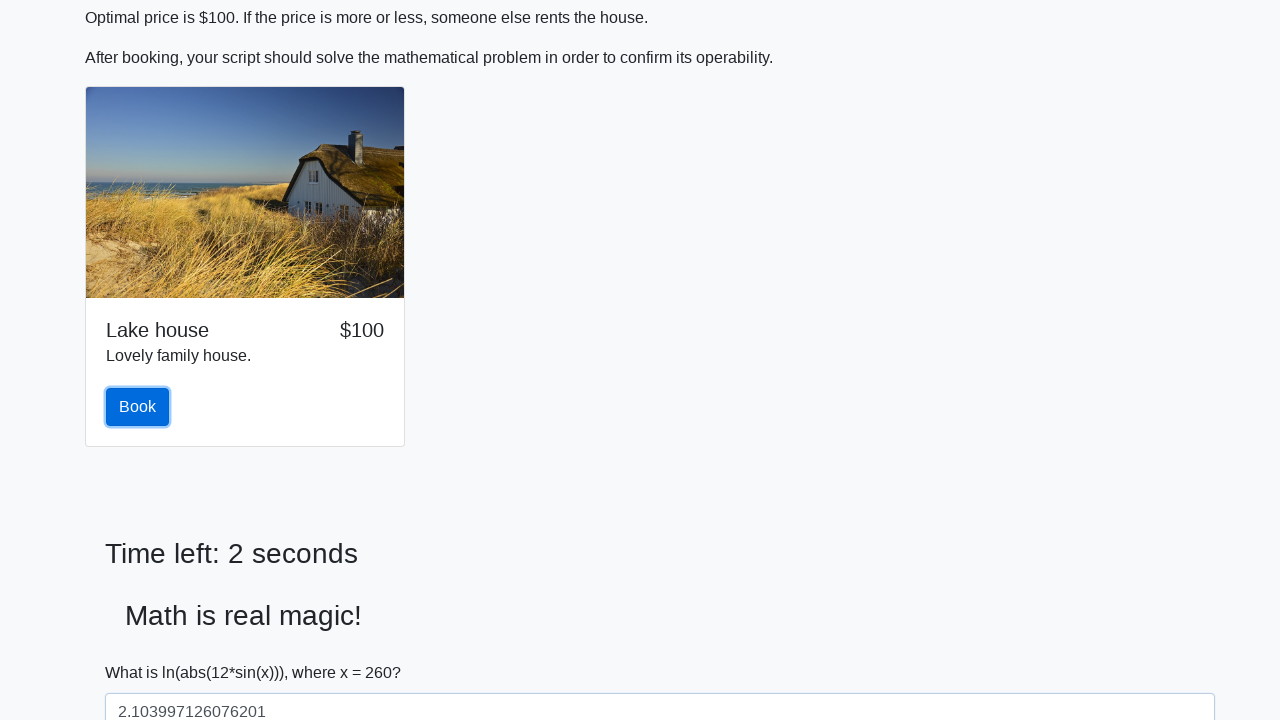

Clicked solve button to submit form at (143, 651) on #solve
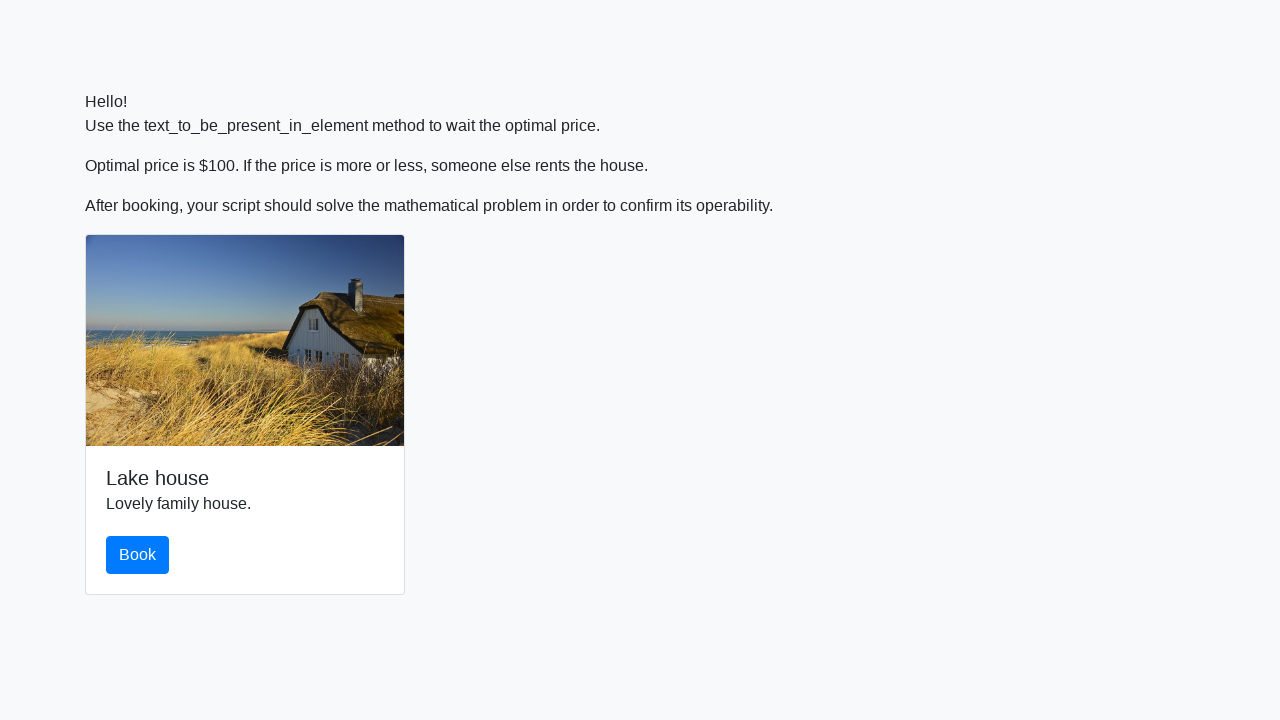

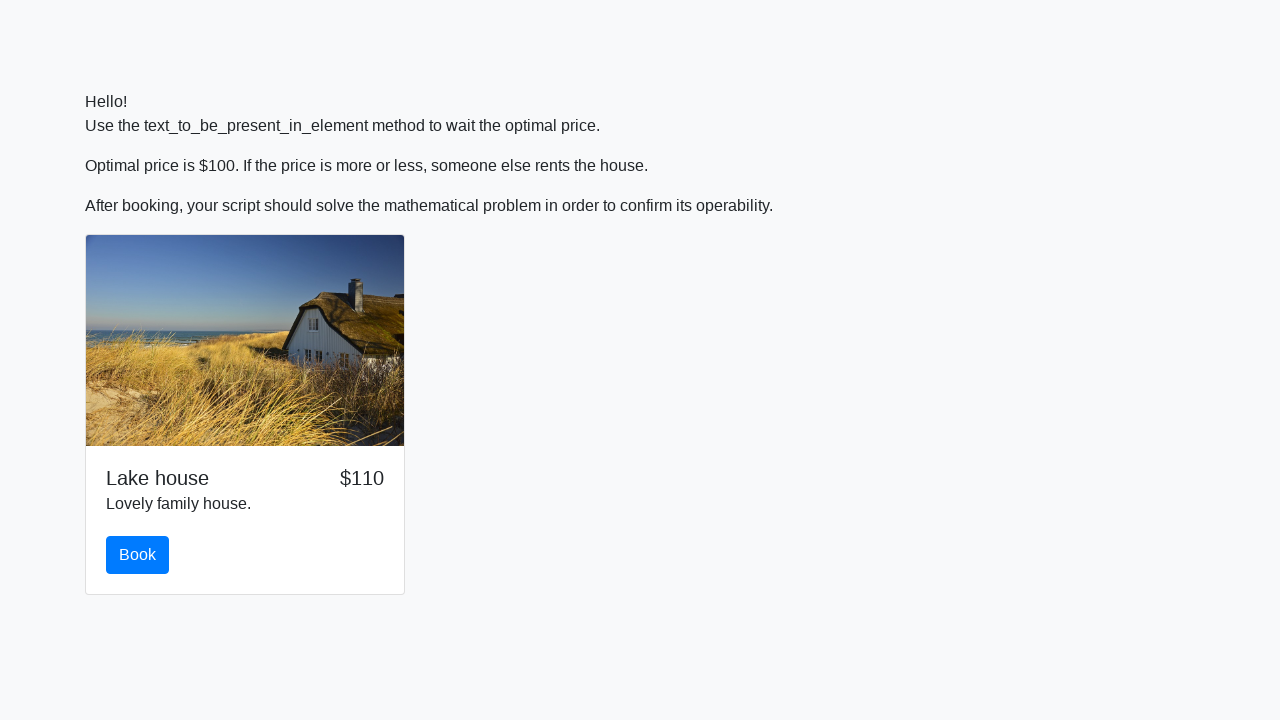